Tests dropdown and checkbox interactions on a flight booking form, including senior citizen discount checkbox selection and passenger count selection

Starting URL: https://rahulshettyacademy.com/dropdownsPractise/

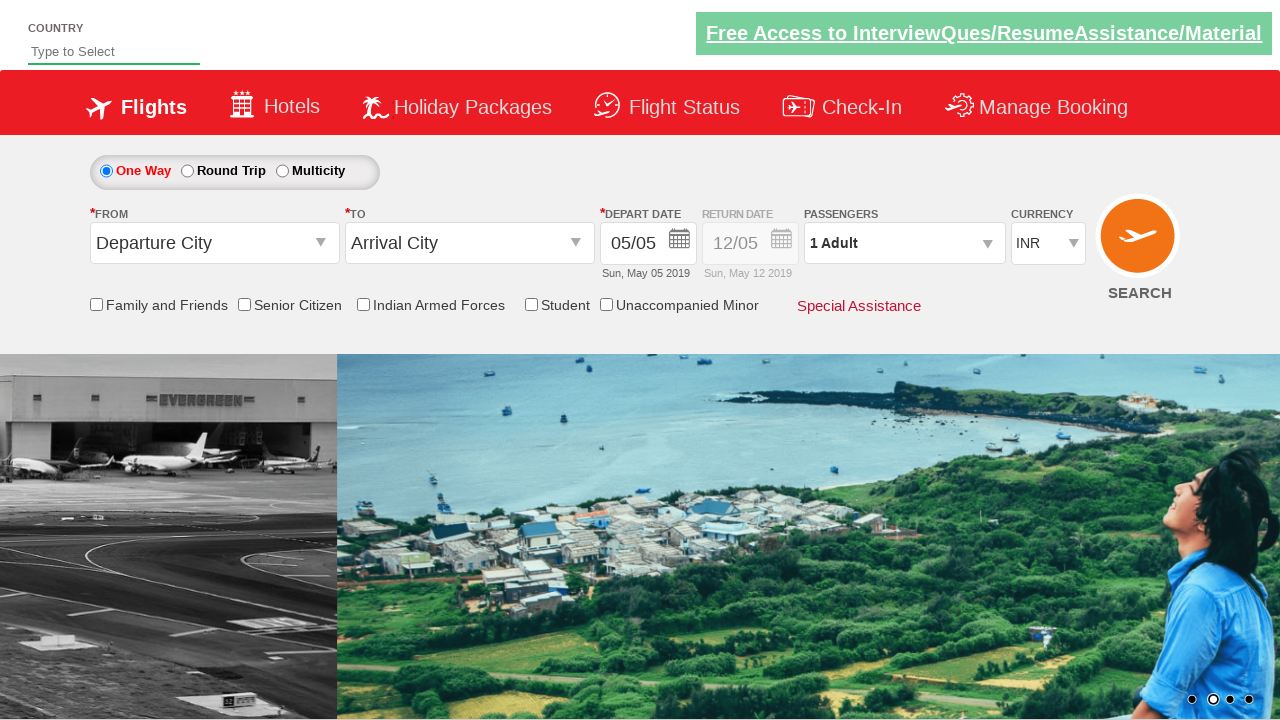

Verified senior citizen discount checkbox is not selected initially
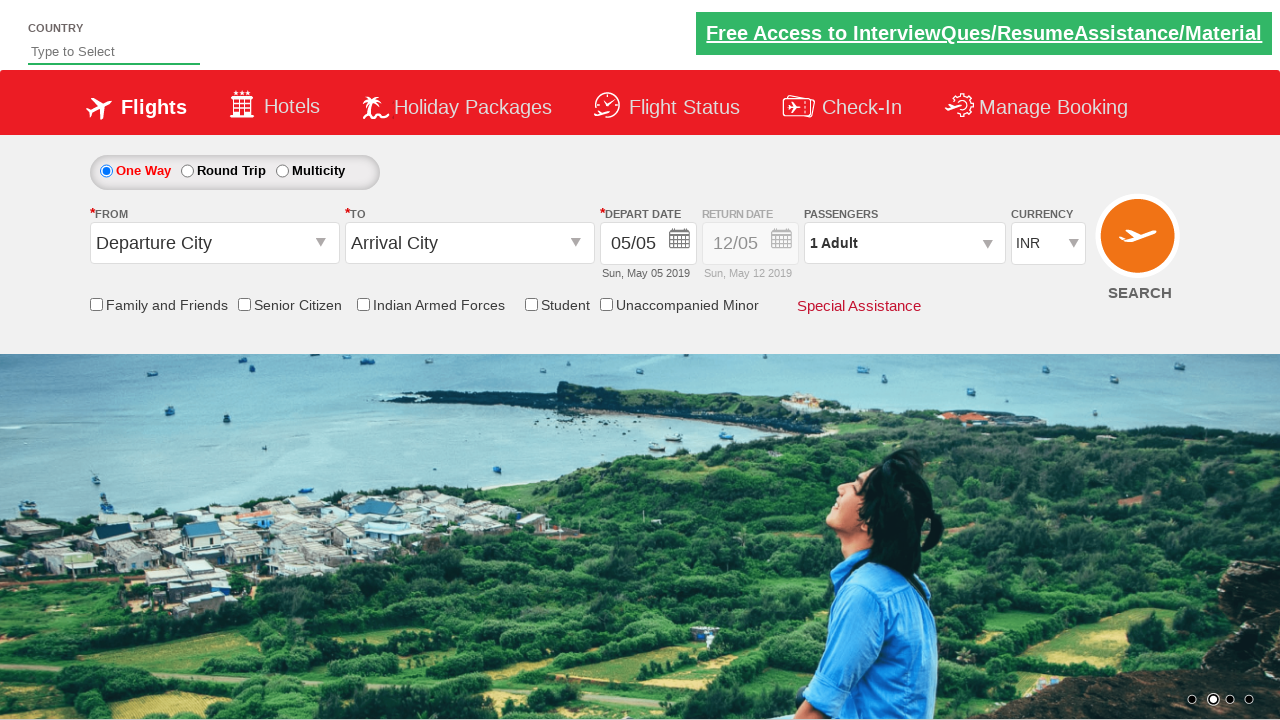

Clicked senior citizen discount checkbox at (244, 304) on input[id*='SeniorCitizenDiscount']
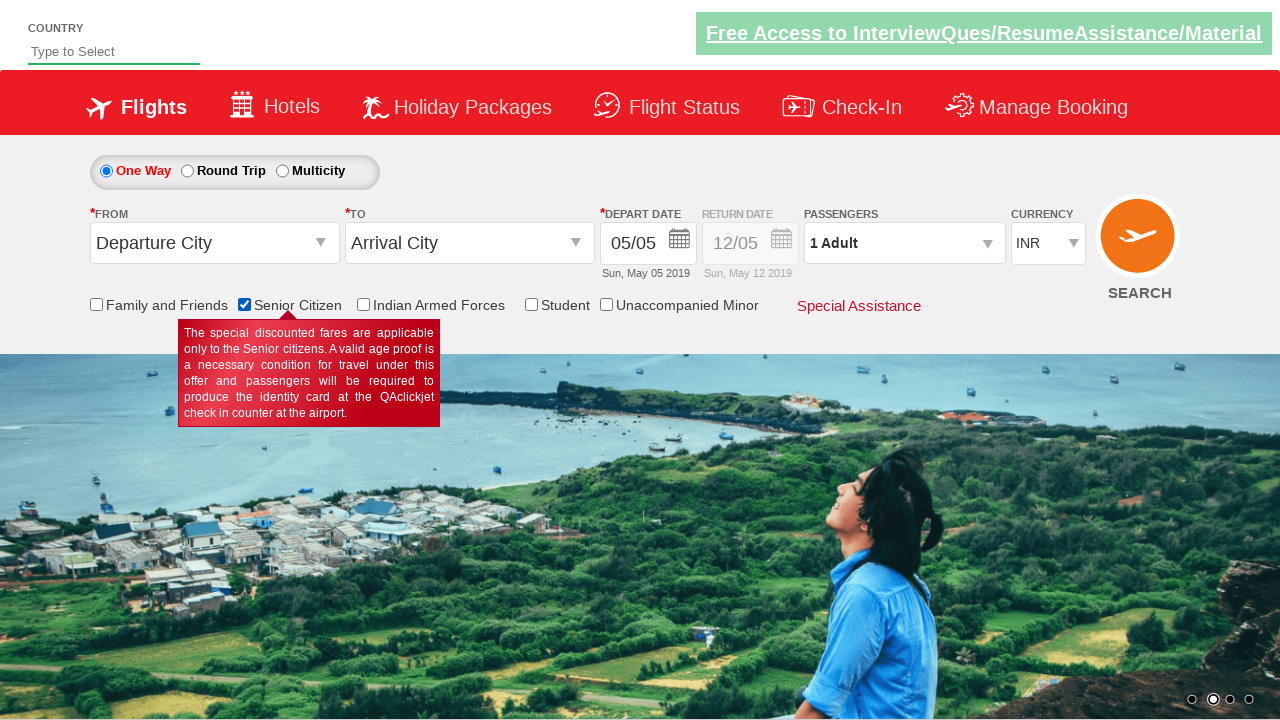

Verified senior citizen discount checkbox is now selected
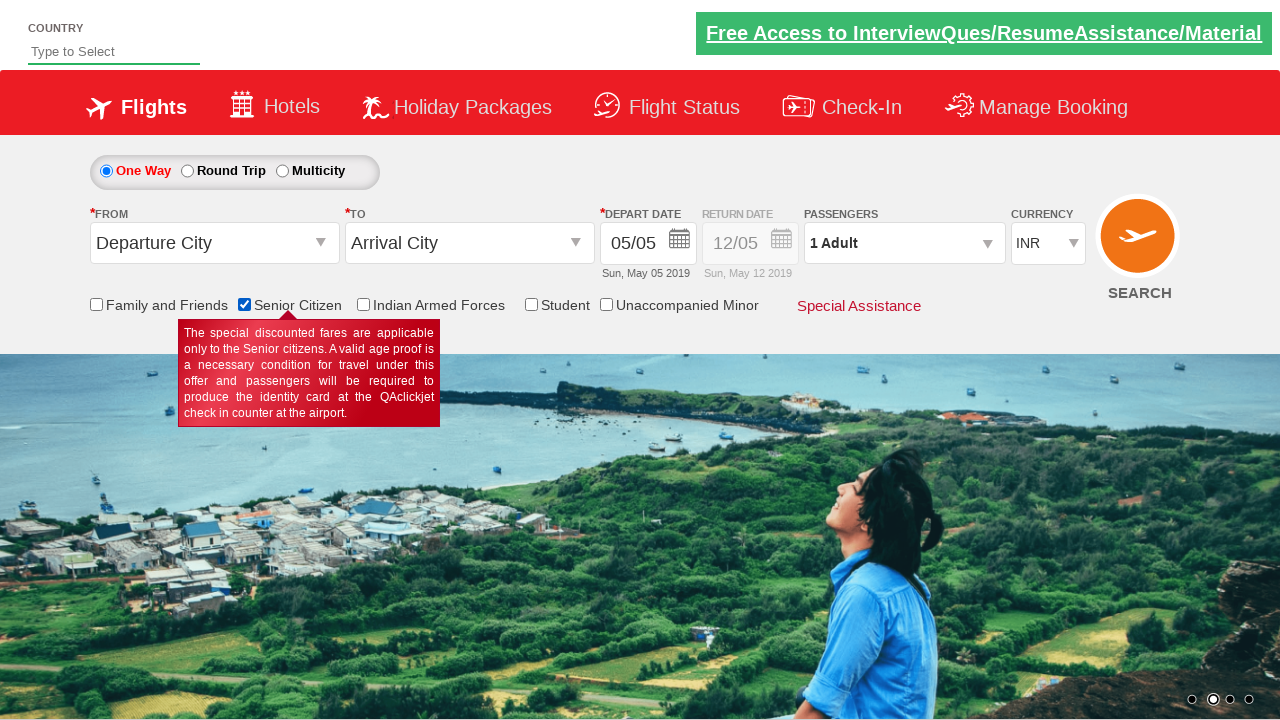

Counted 6 total checkboxes on the page
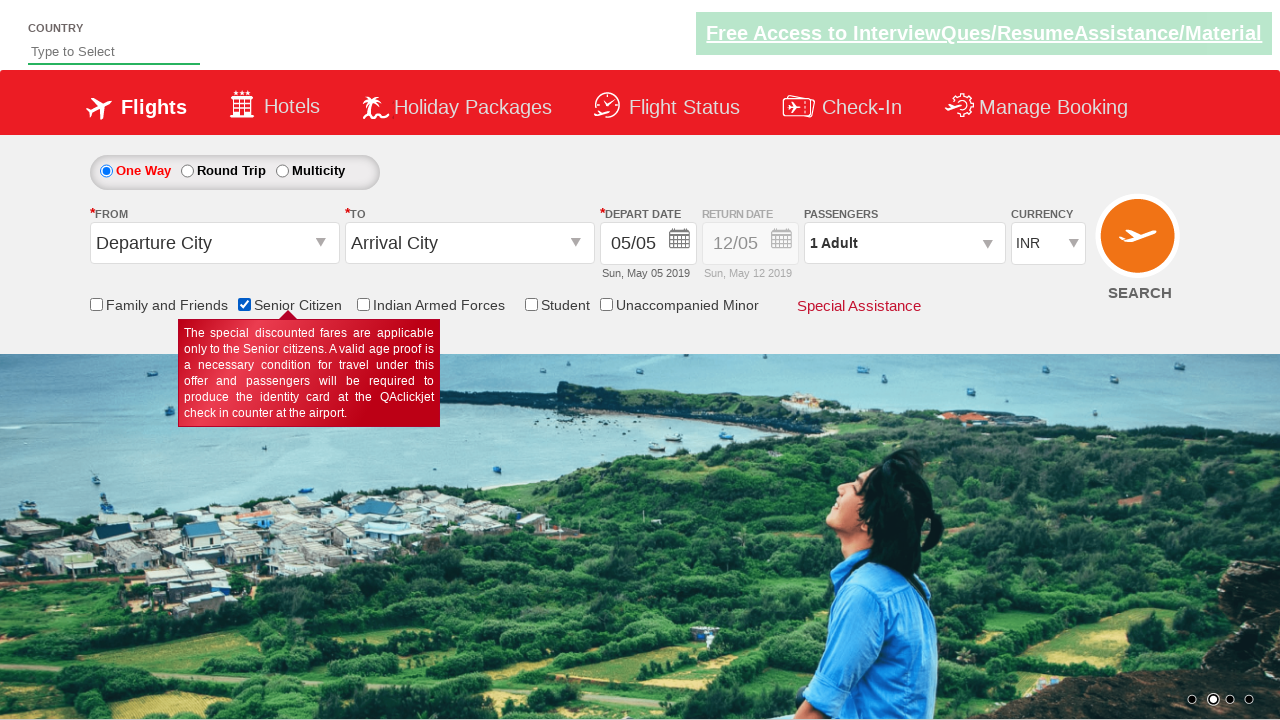

Clicked on passenger info dropdown at (904, 243) on #divpaxinfo
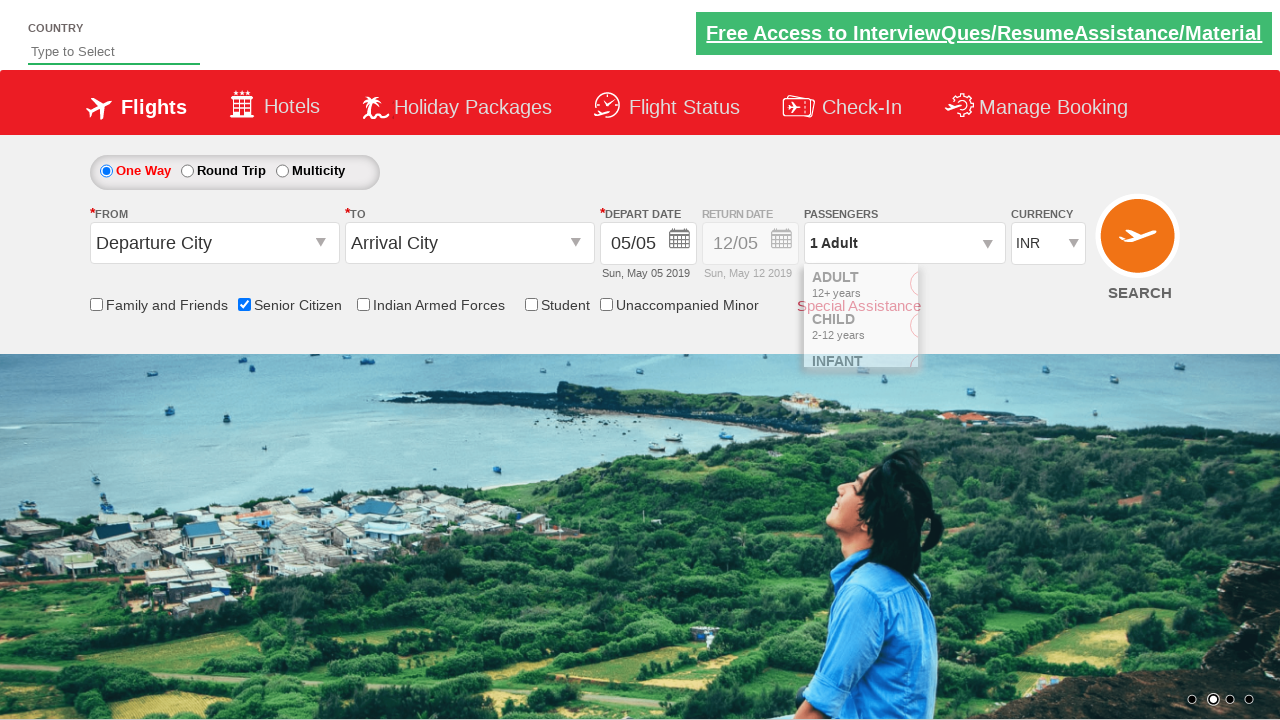

Waited 2 seconds for dropdown to open
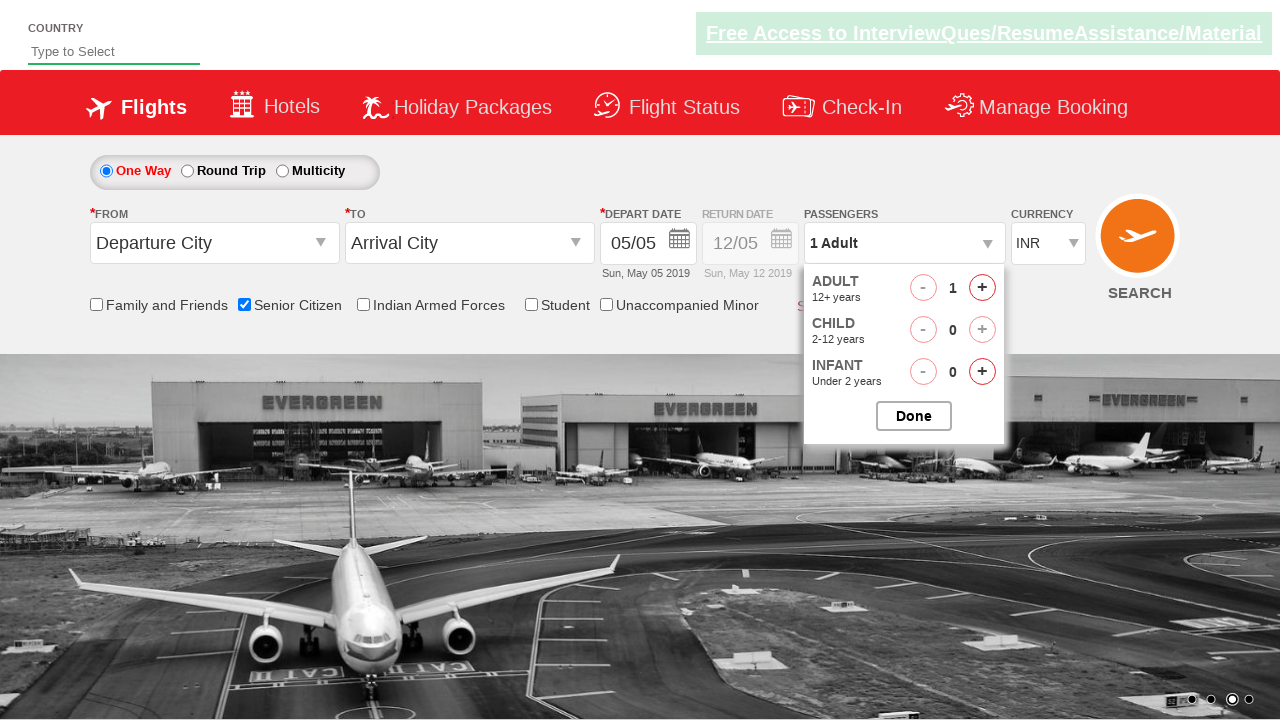

Clicked adult increment button (iteration 1 of 4) at (982, 288) on #hrefIncAdt
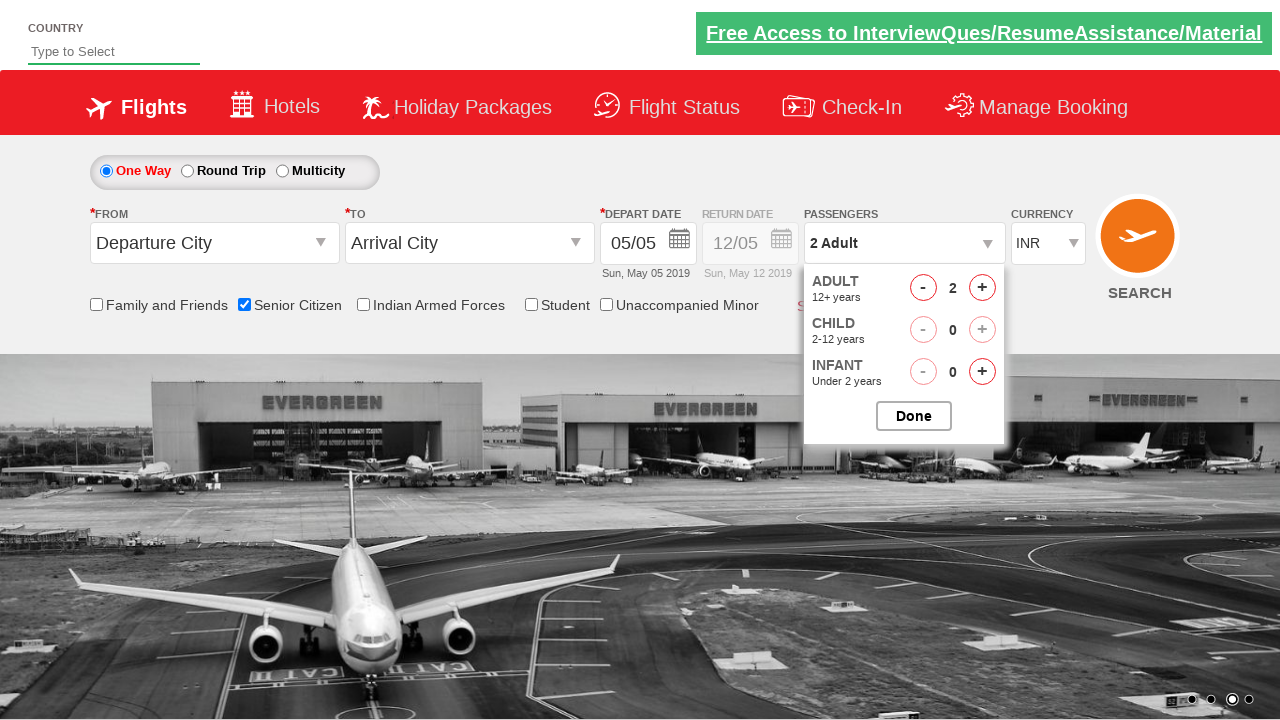

Clicked adult increment button (iteration 2 of 4) at (982, 288) on #hrefIncAdt
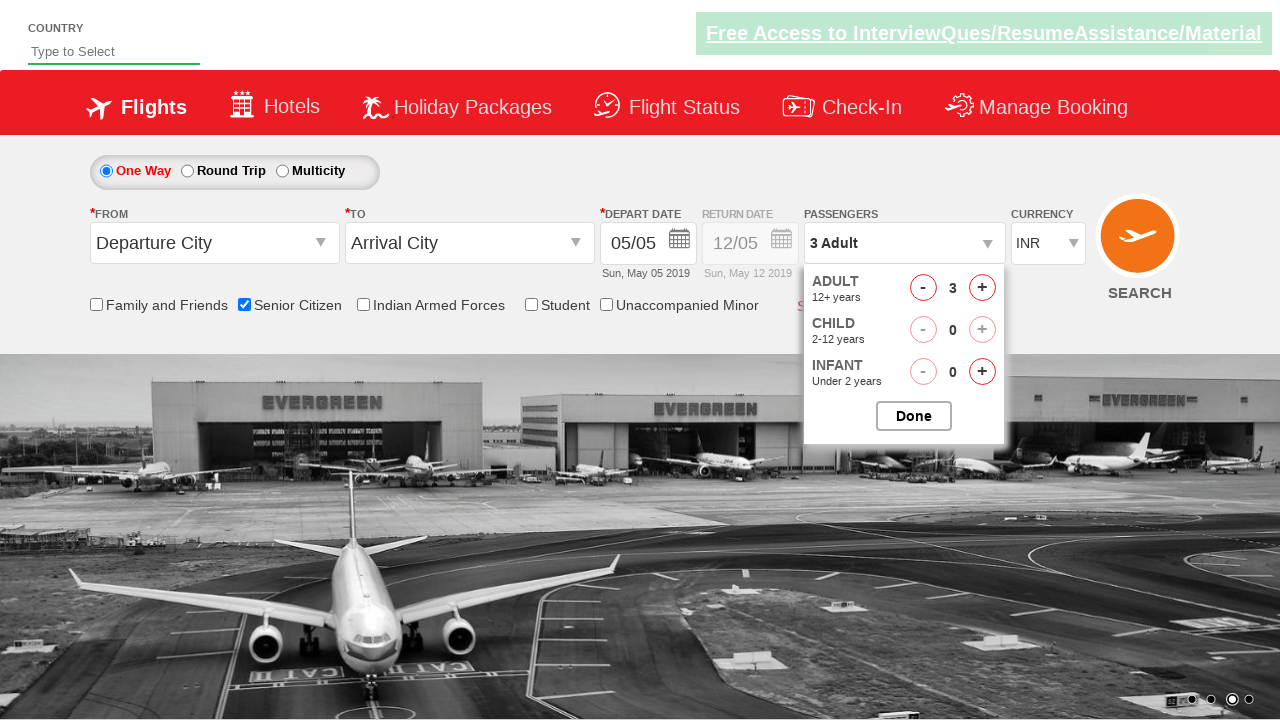

Clicked adult increment button (iteration 3 of 4) at (982, 288) on #hrefIncAdt
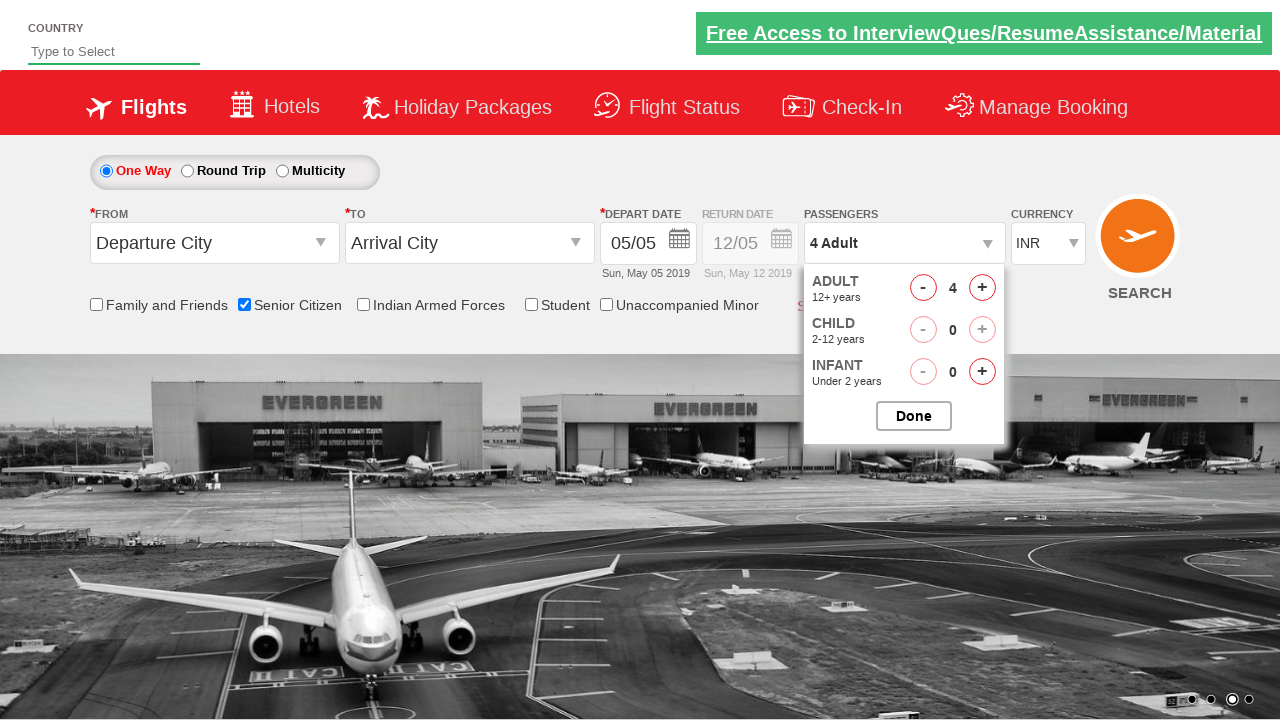

Clicked adult increment button (iteration 4 of 4) at (982, 288) on #hrefIncAdt
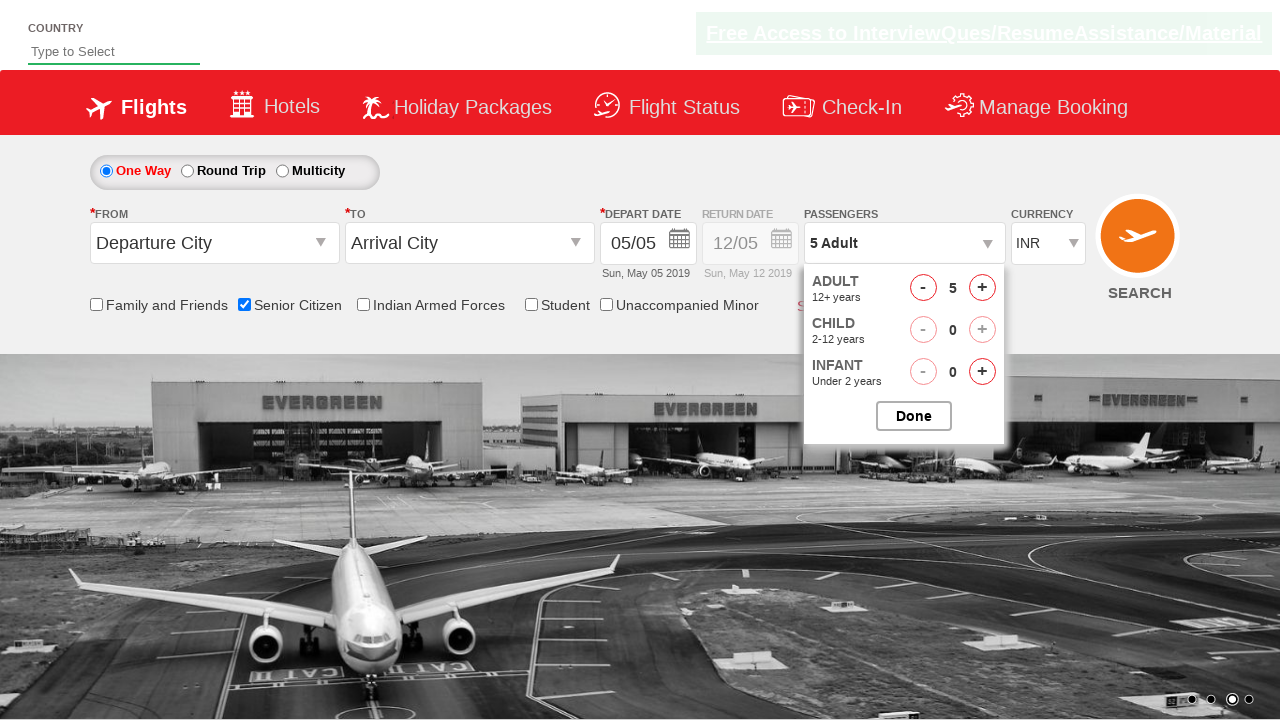

Closed passenger selection dropdown at (914, 416) on #btnclosepaxoption
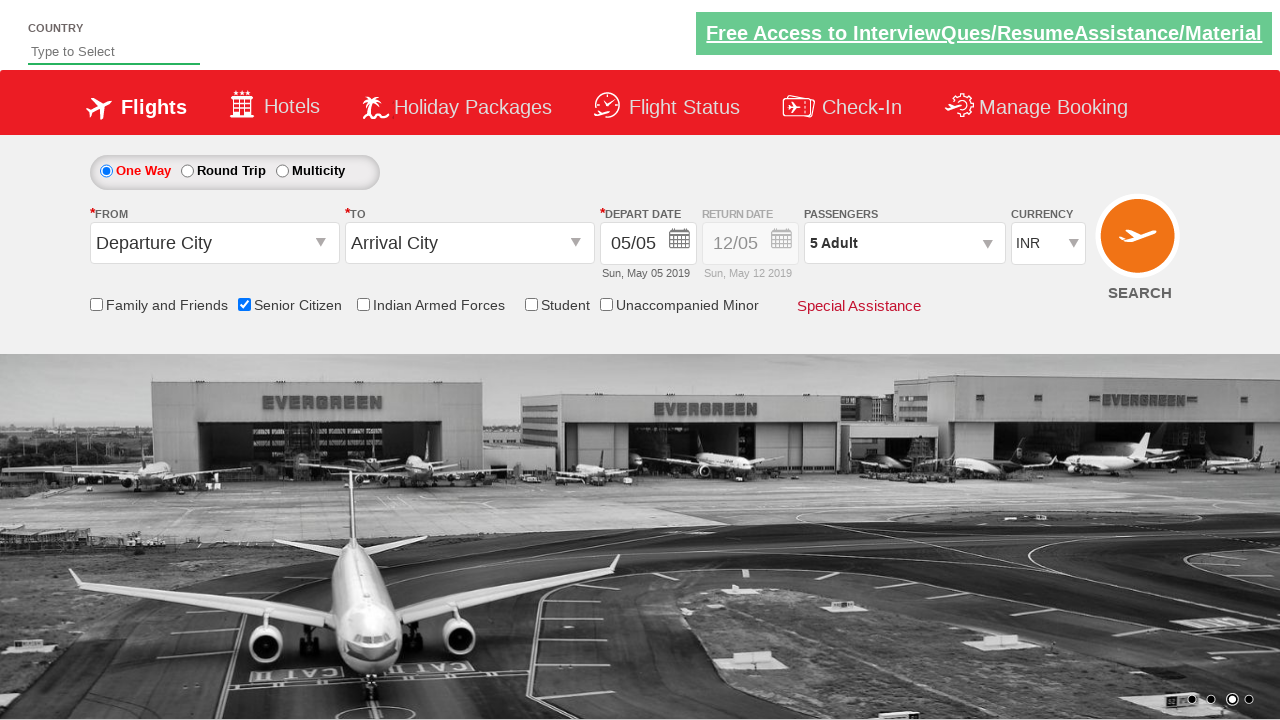

Verified final passenger count is '5 Adult'
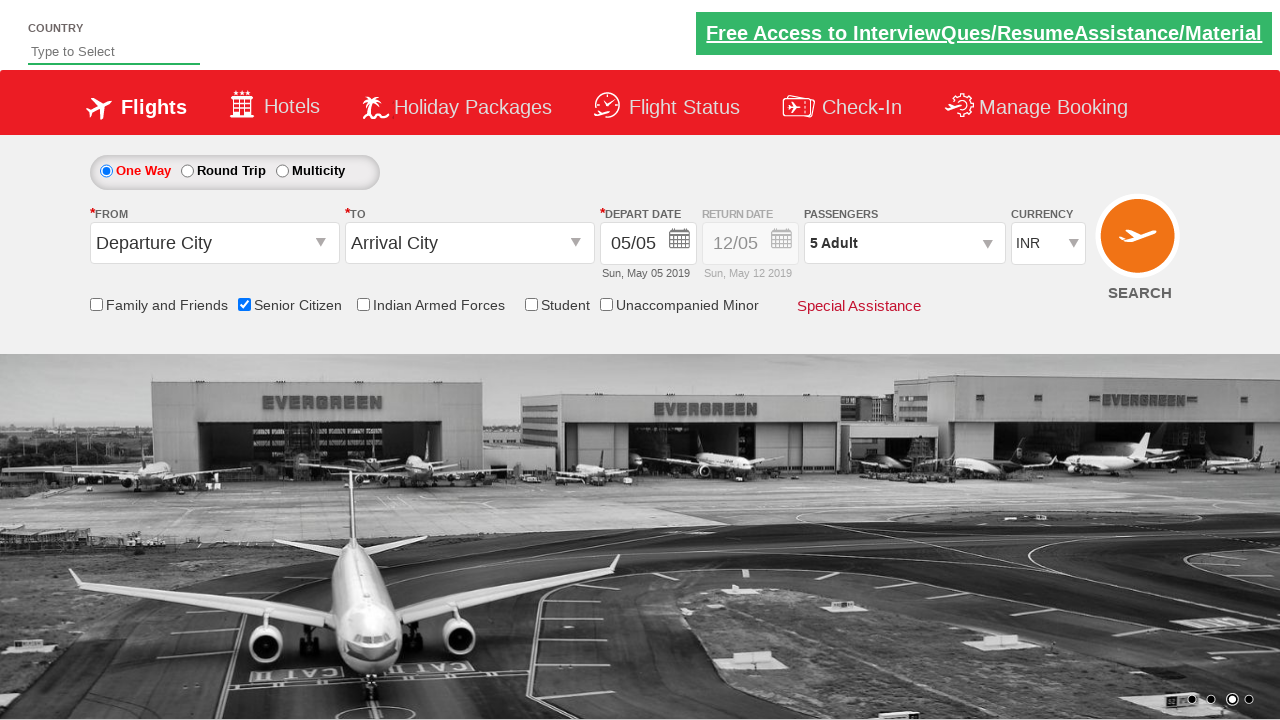

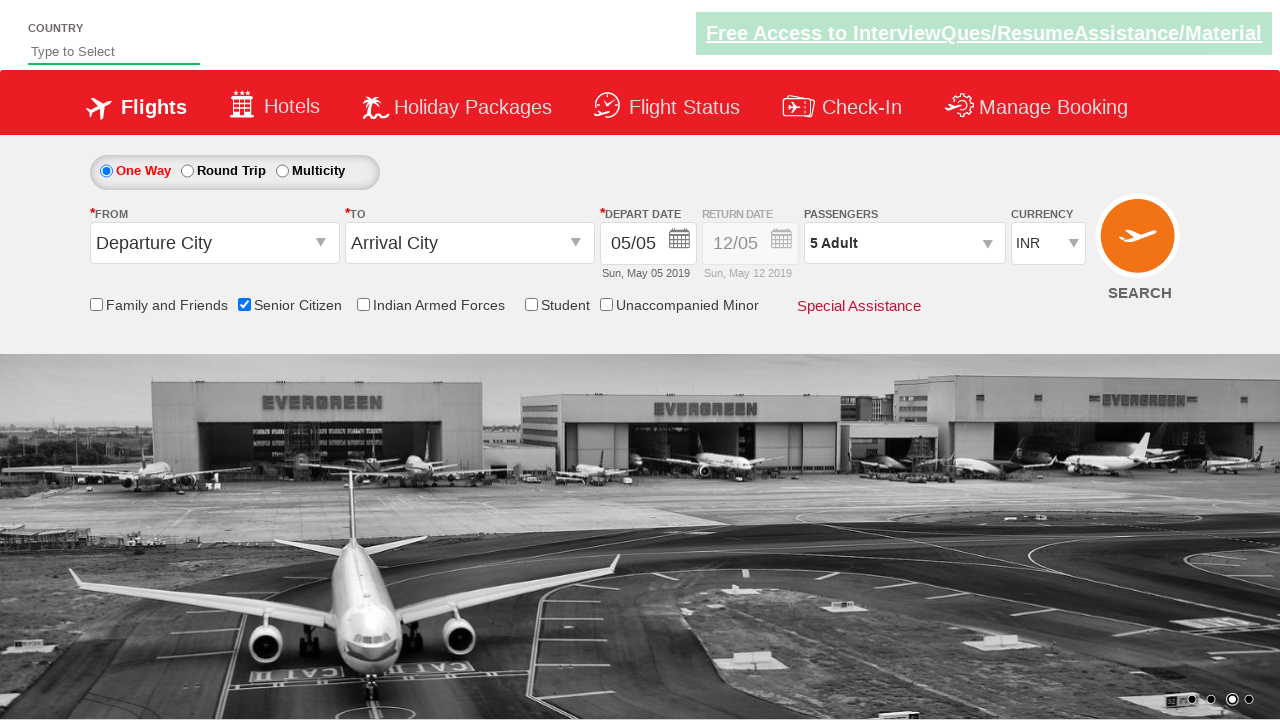